Tests basic browser navigation methods including back(), forward(), and refresh() on the DemoQA browser windows page, verifying the URL changes correctly after each navigation action.

Starting URL: https://demoqa.com/browser-windows

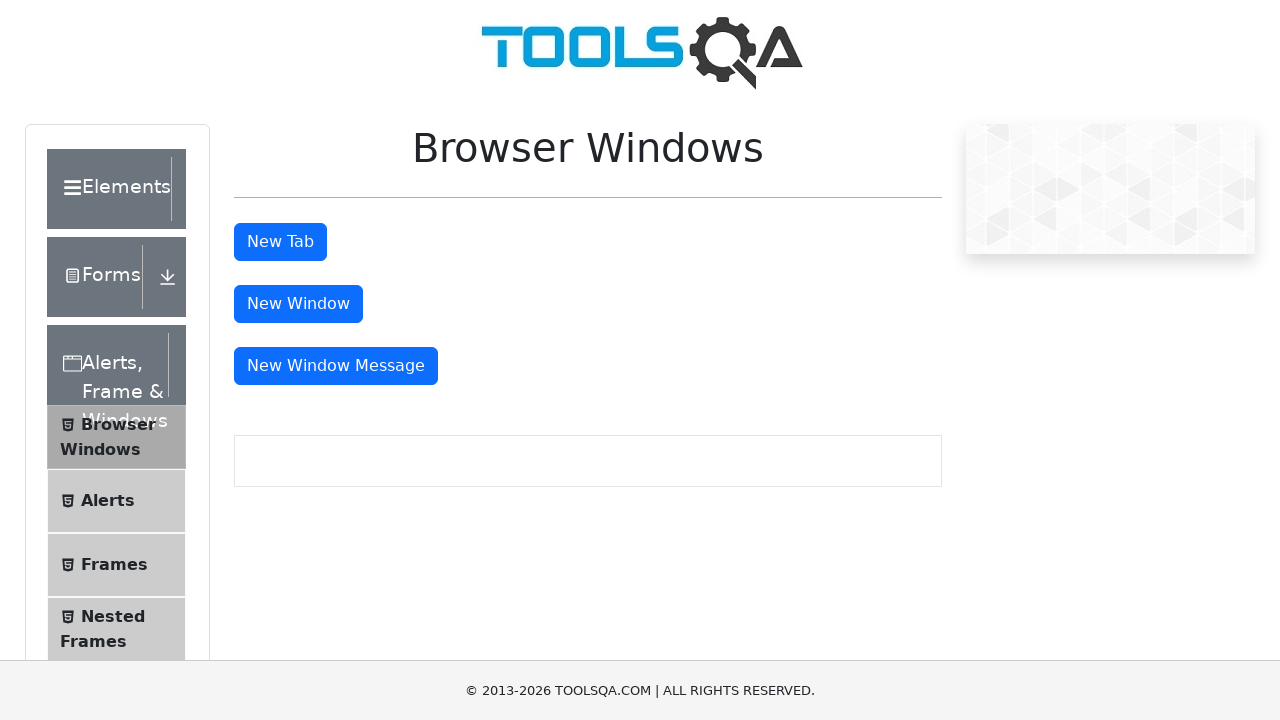

Set viewport size to 1920x1080
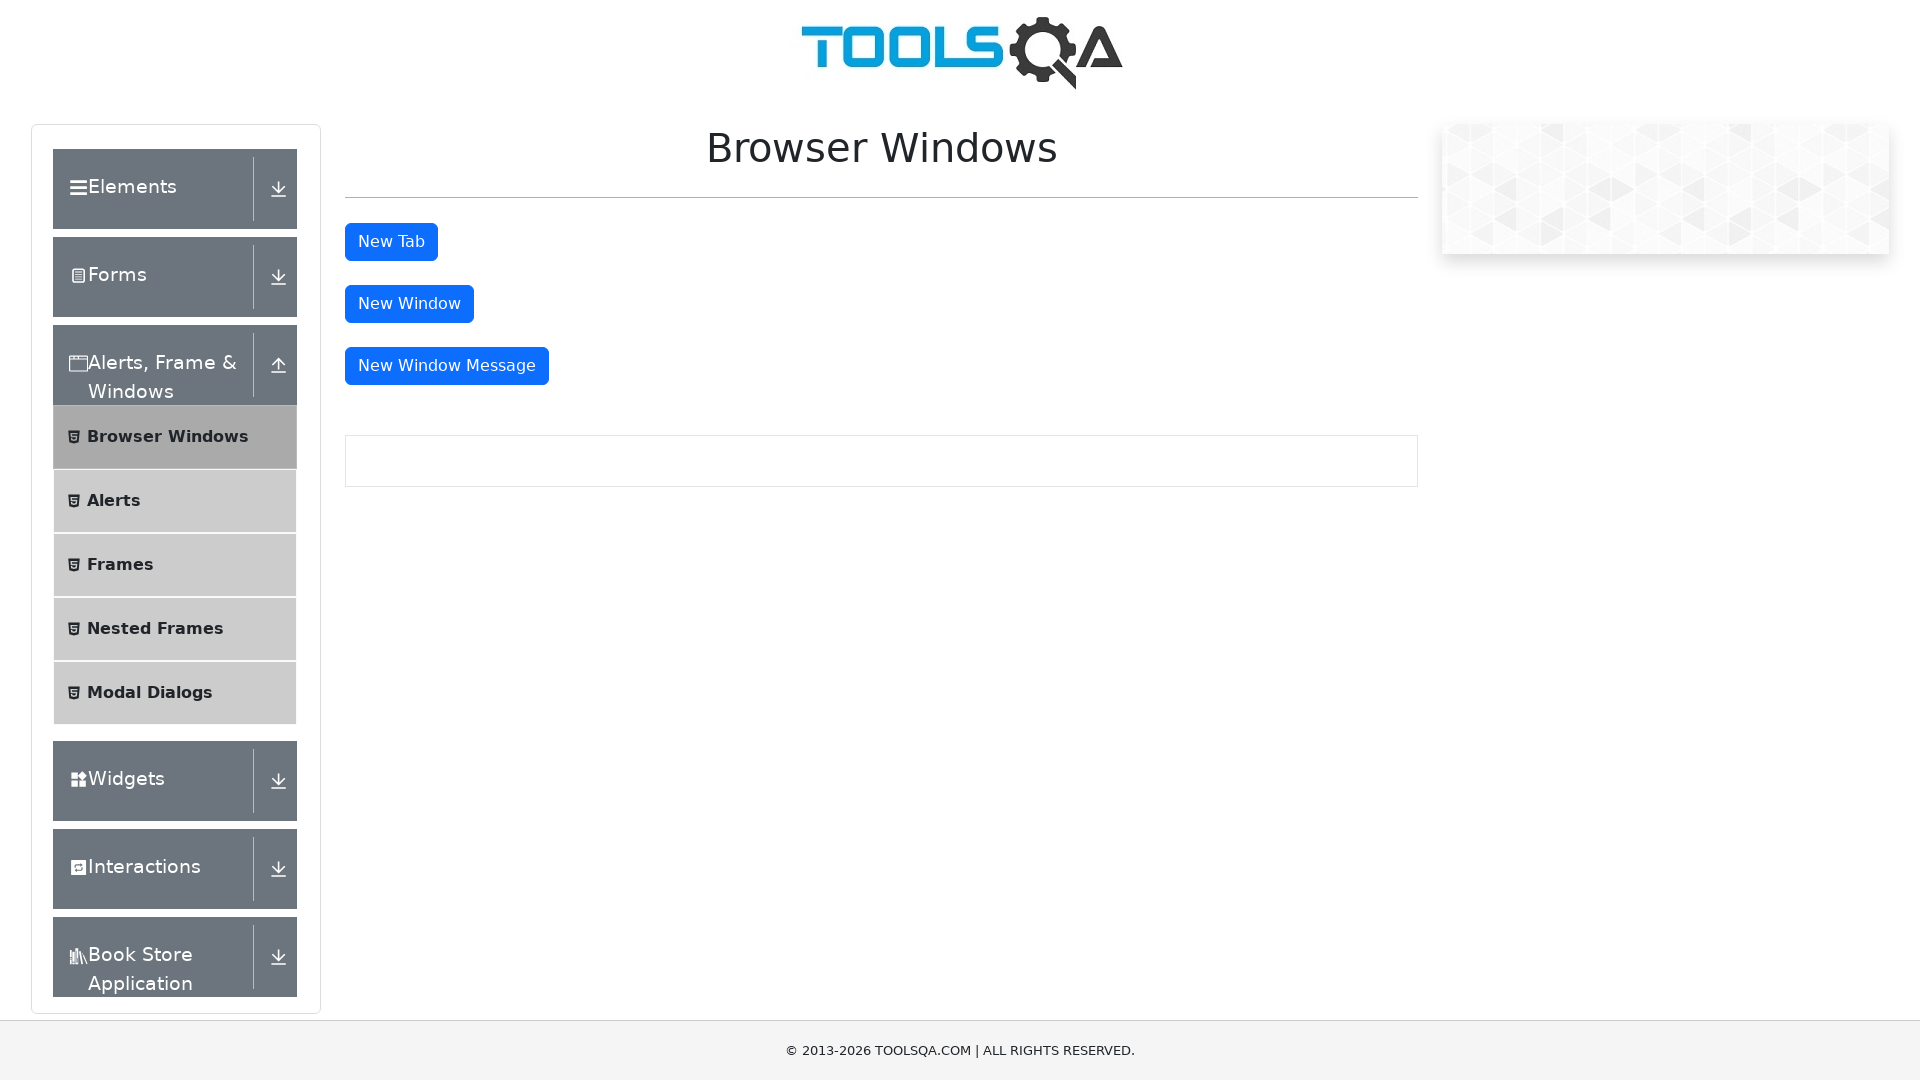

Verified initial URL is https://demoqa.com/browser-windows
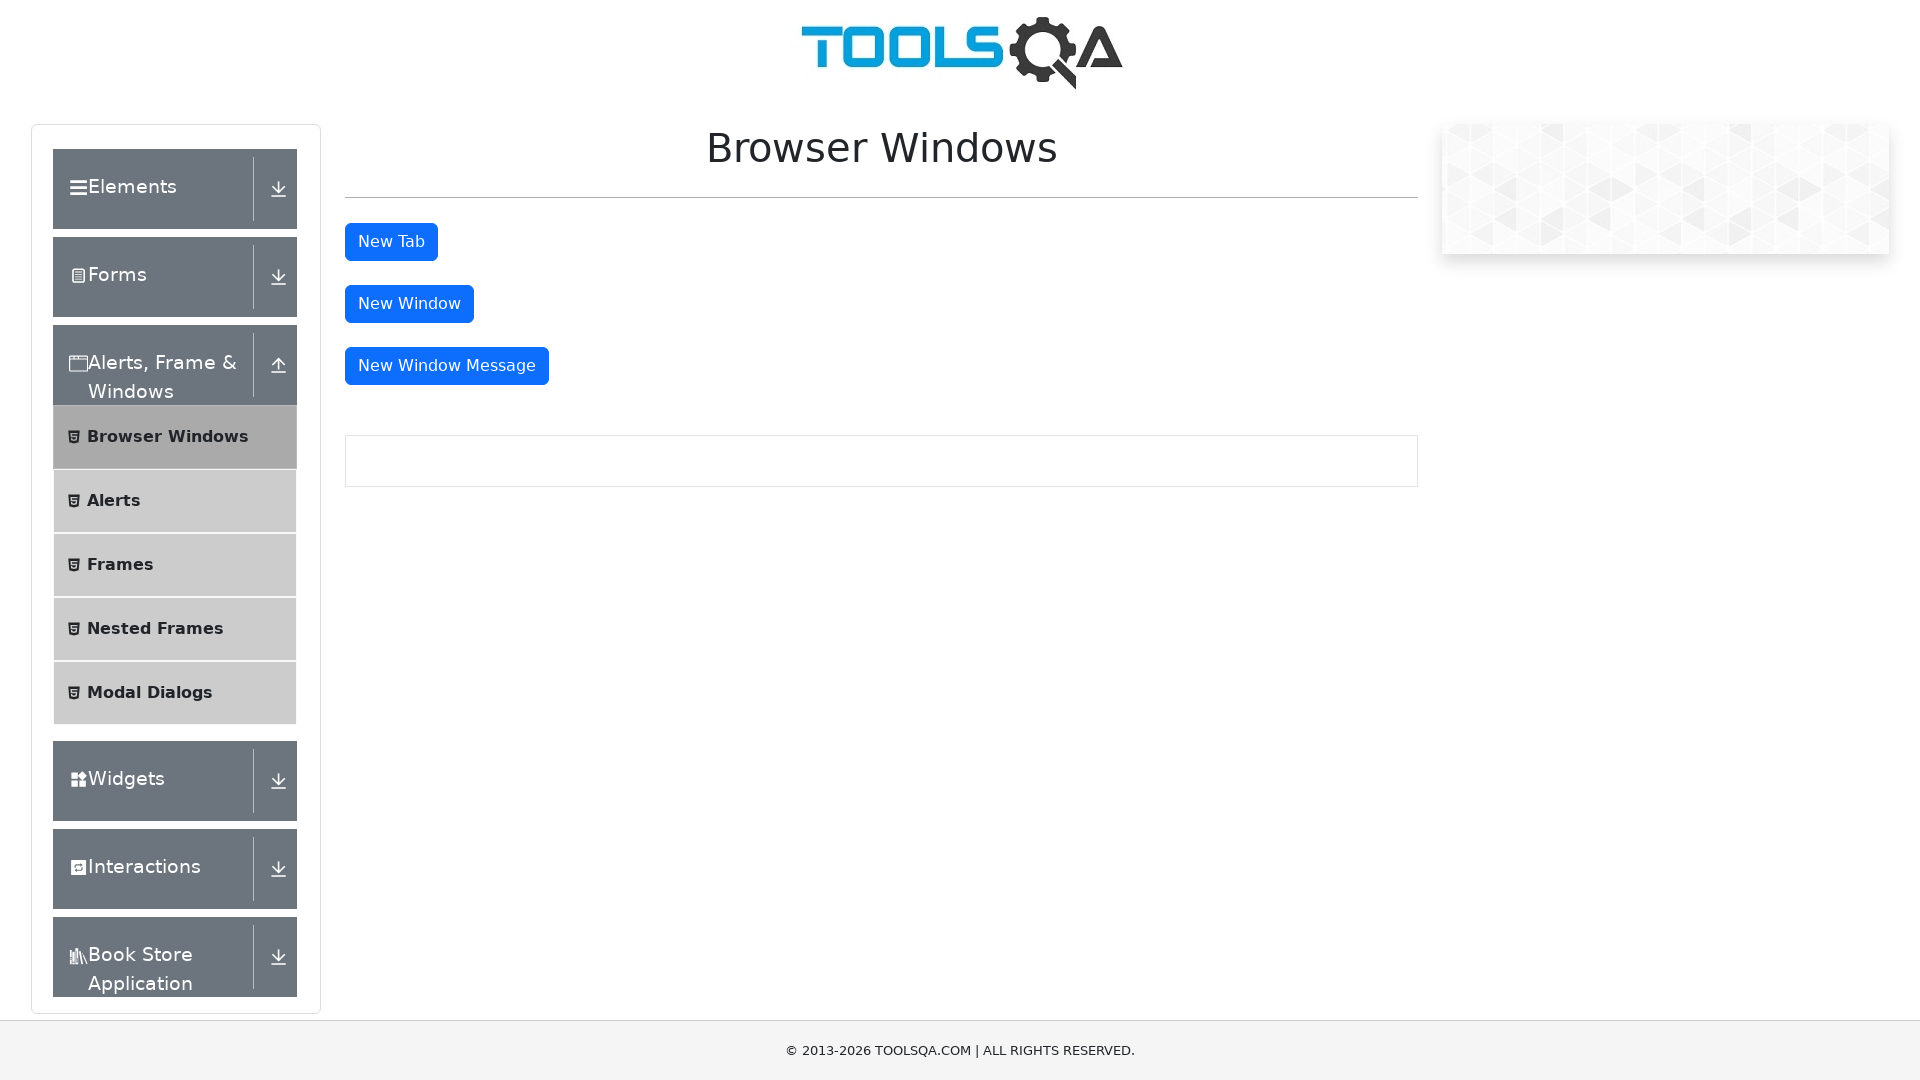

Navigated back using go_back()
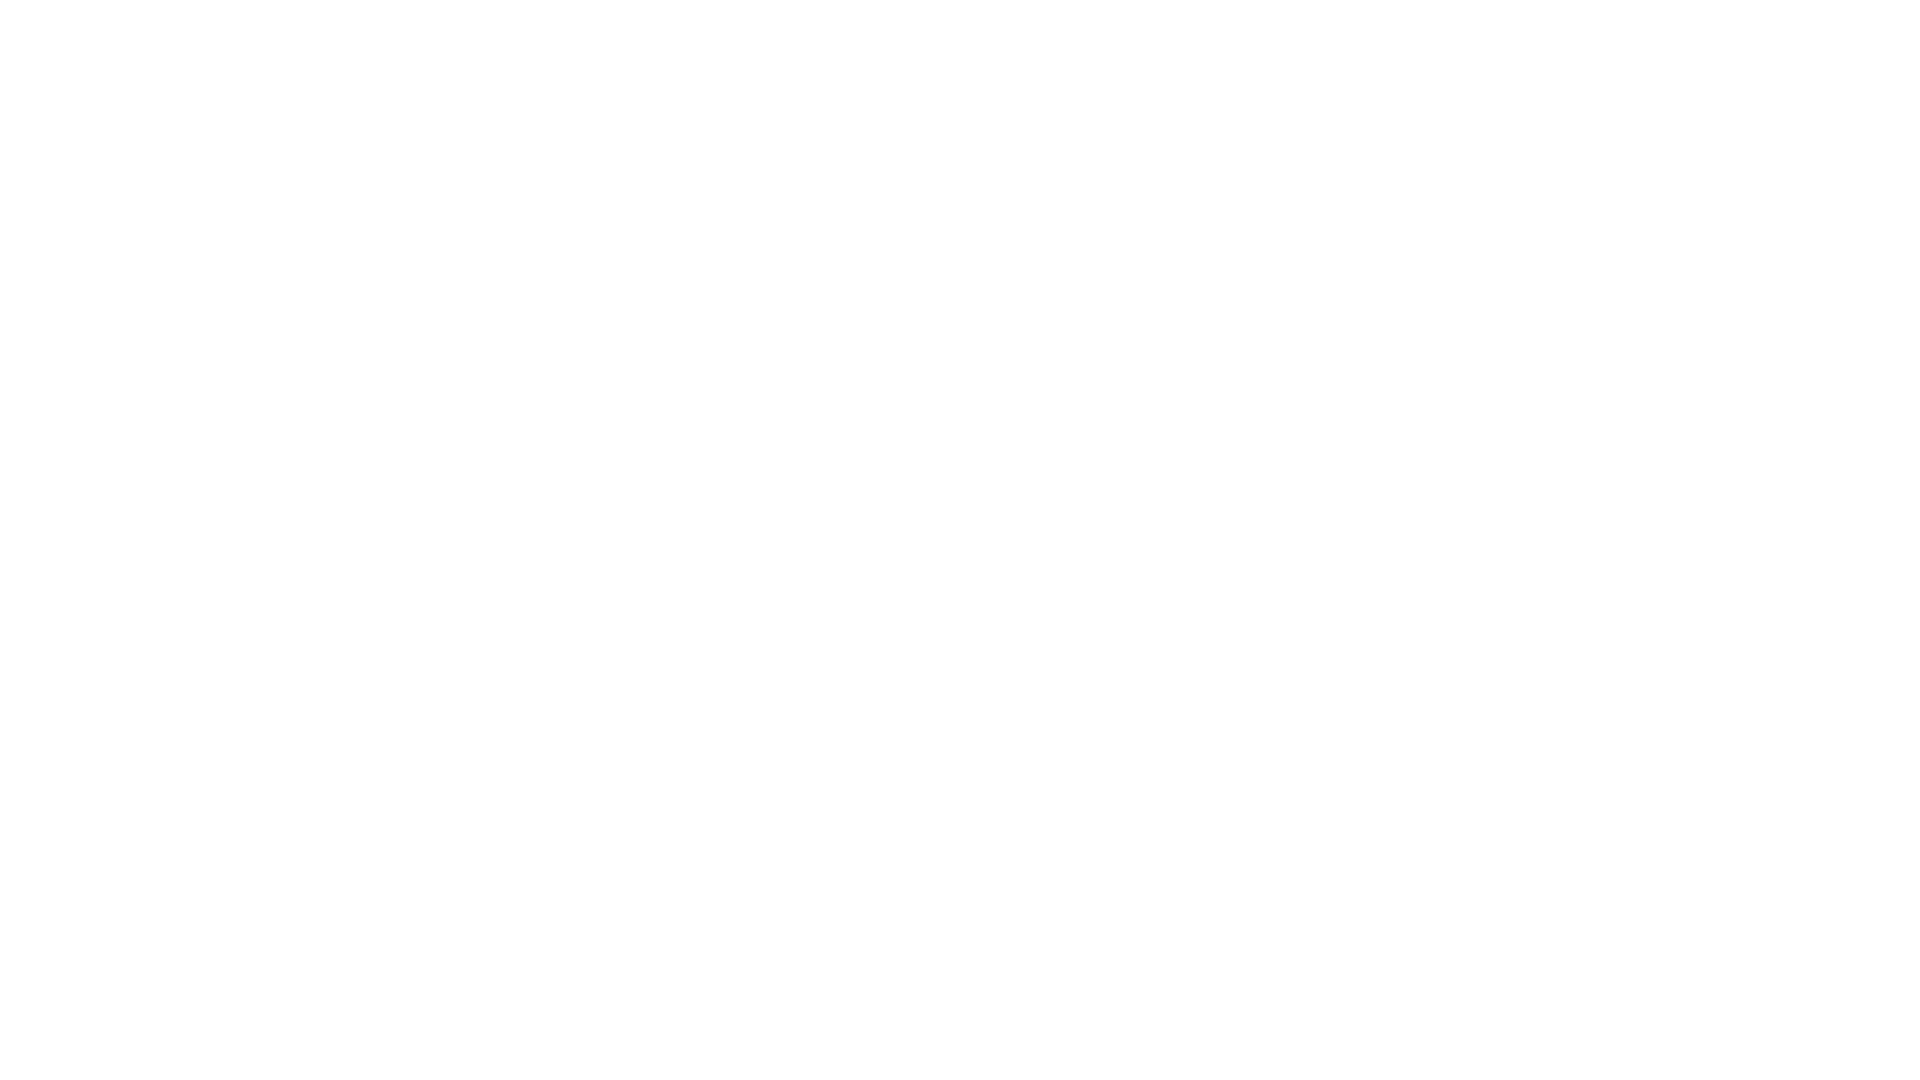

Page load state completed after back navigation
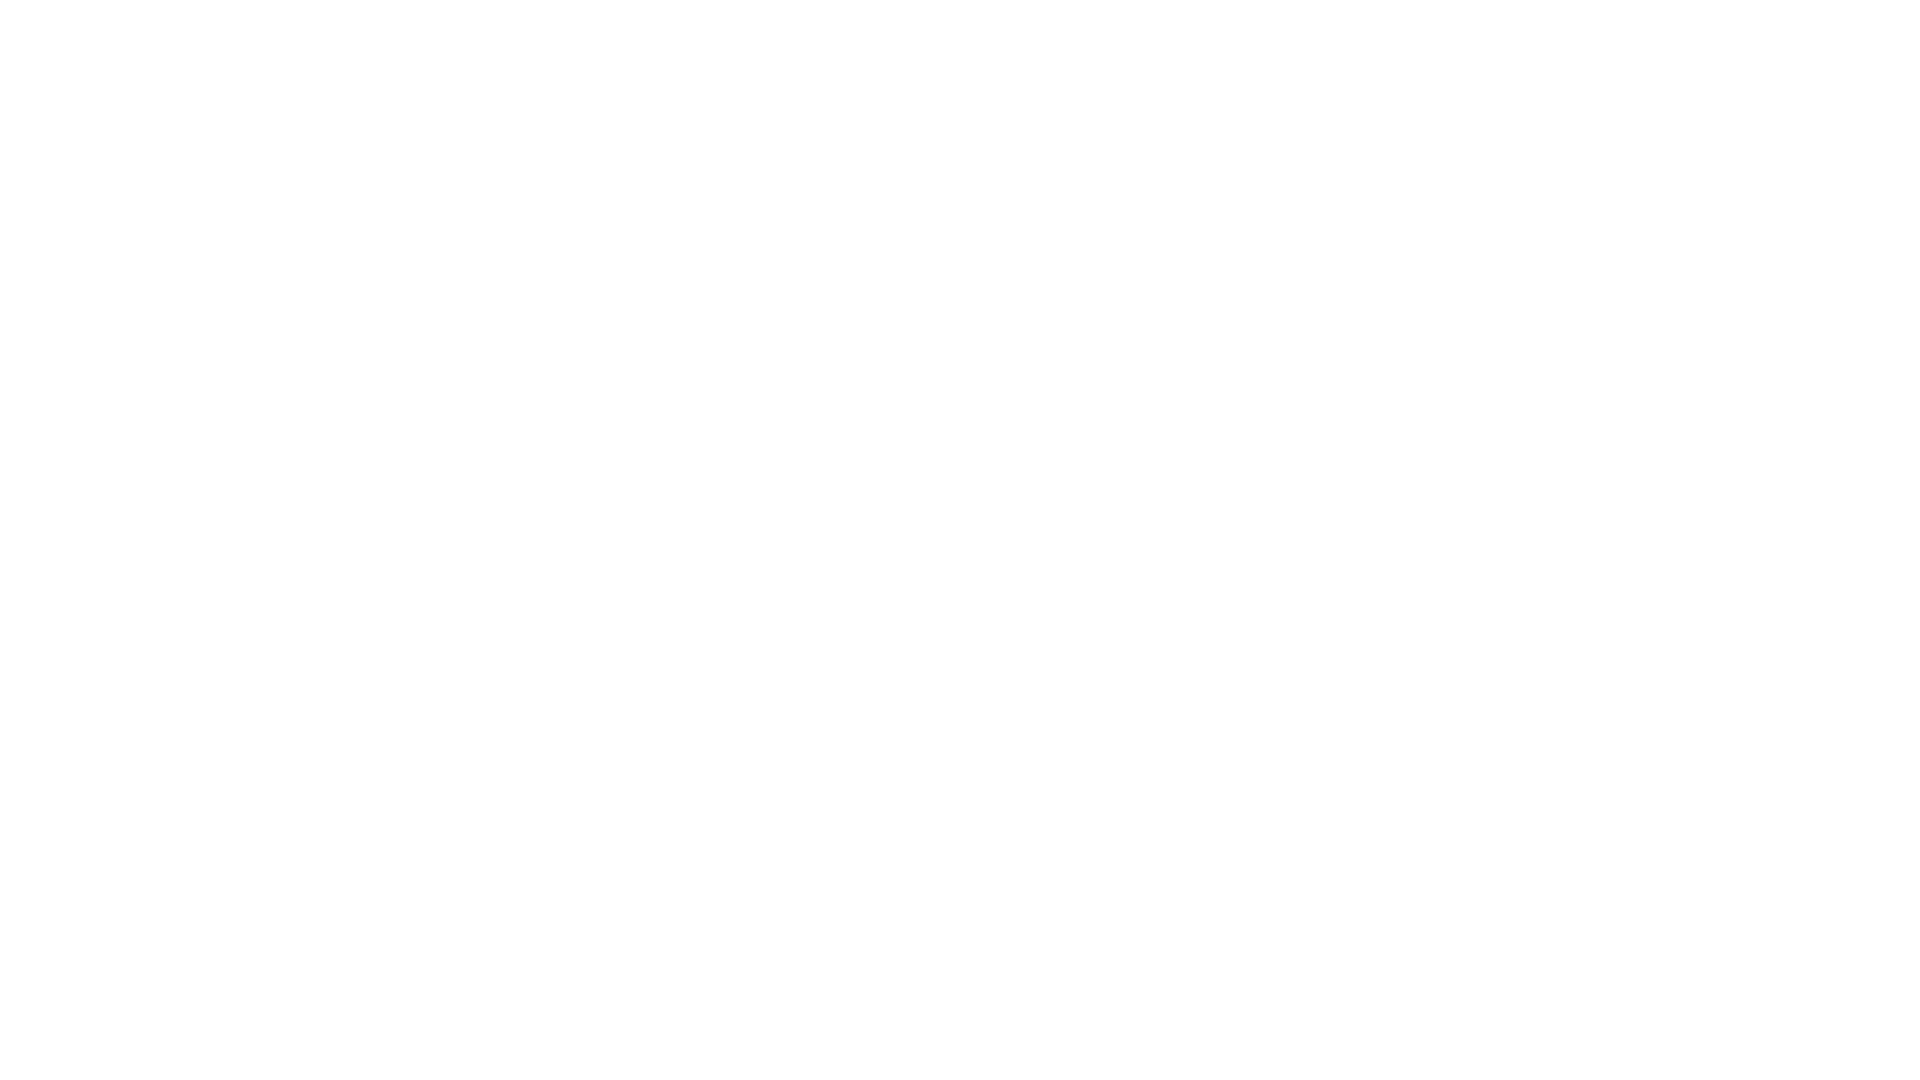

Verified URL after back navigation is about:blank or data:,
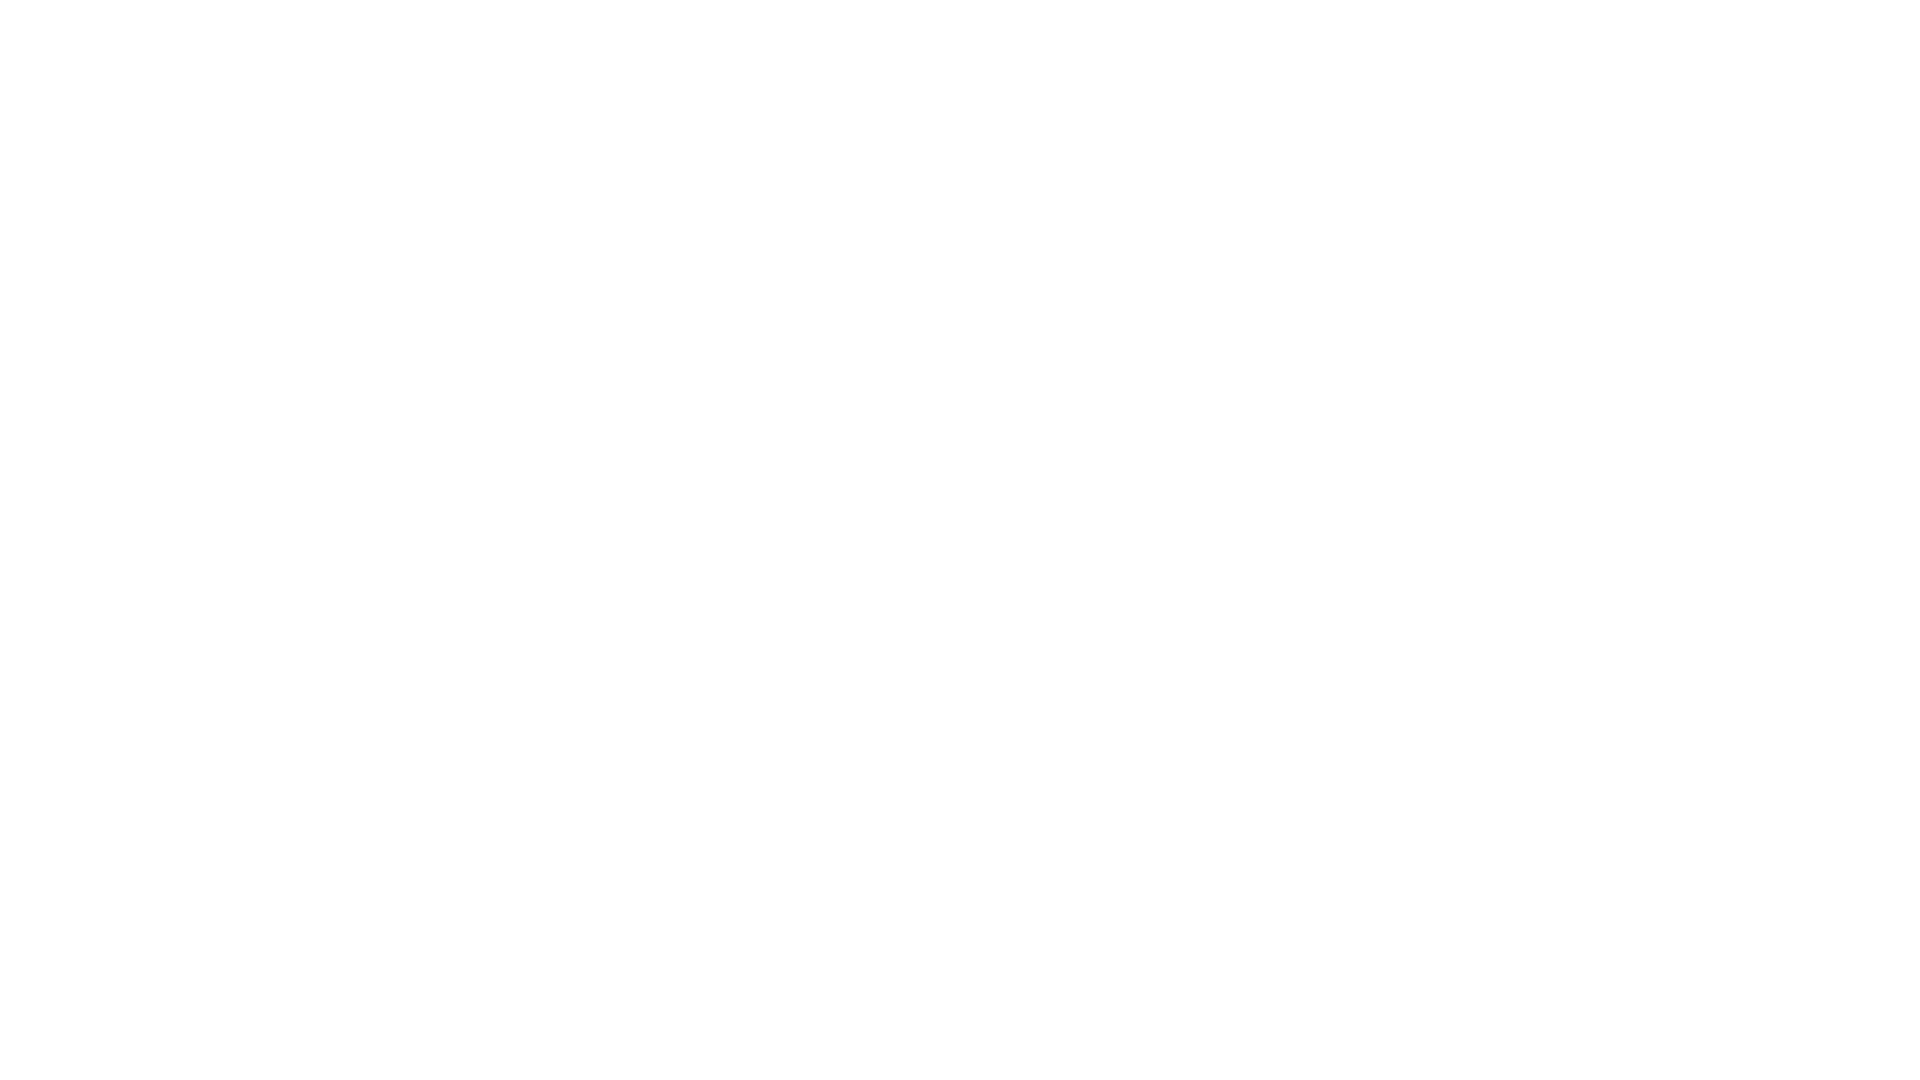

Navigated forward using go_forward()
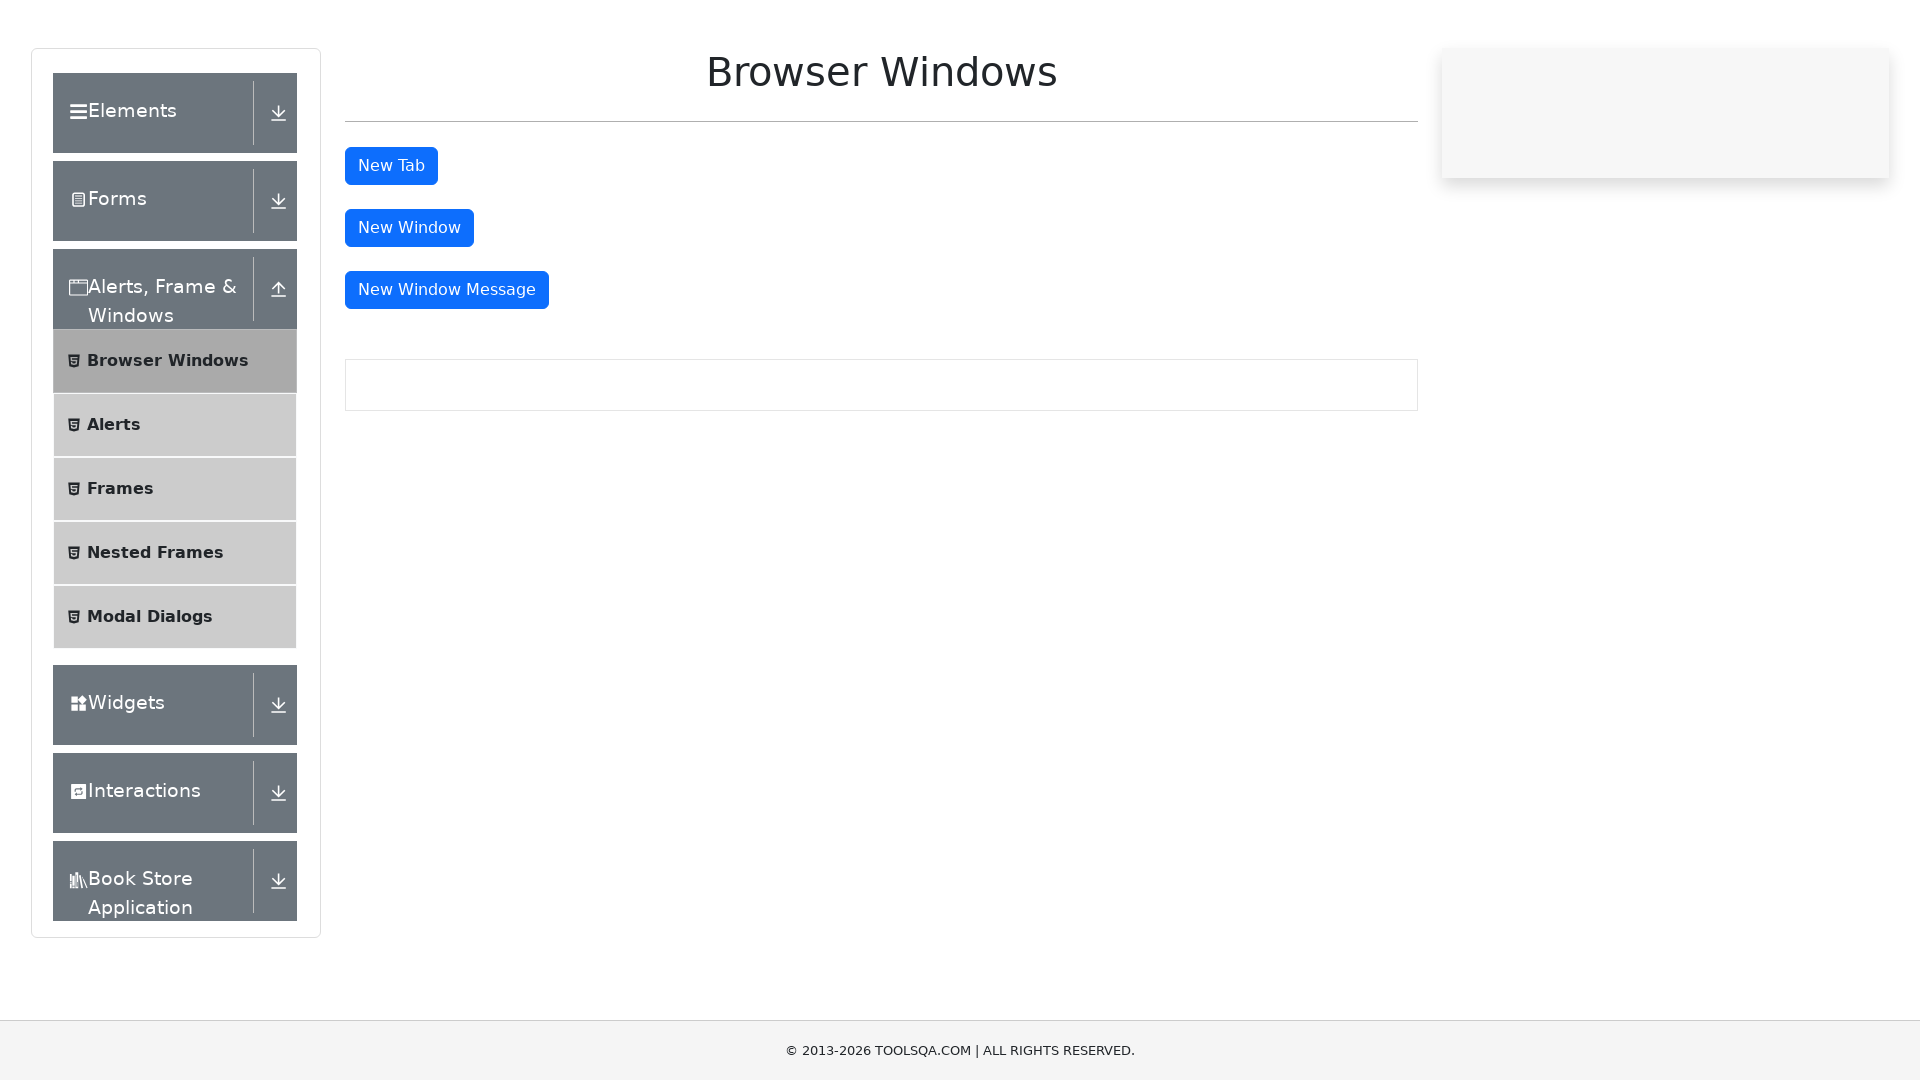

Page load state completed after forward navigation
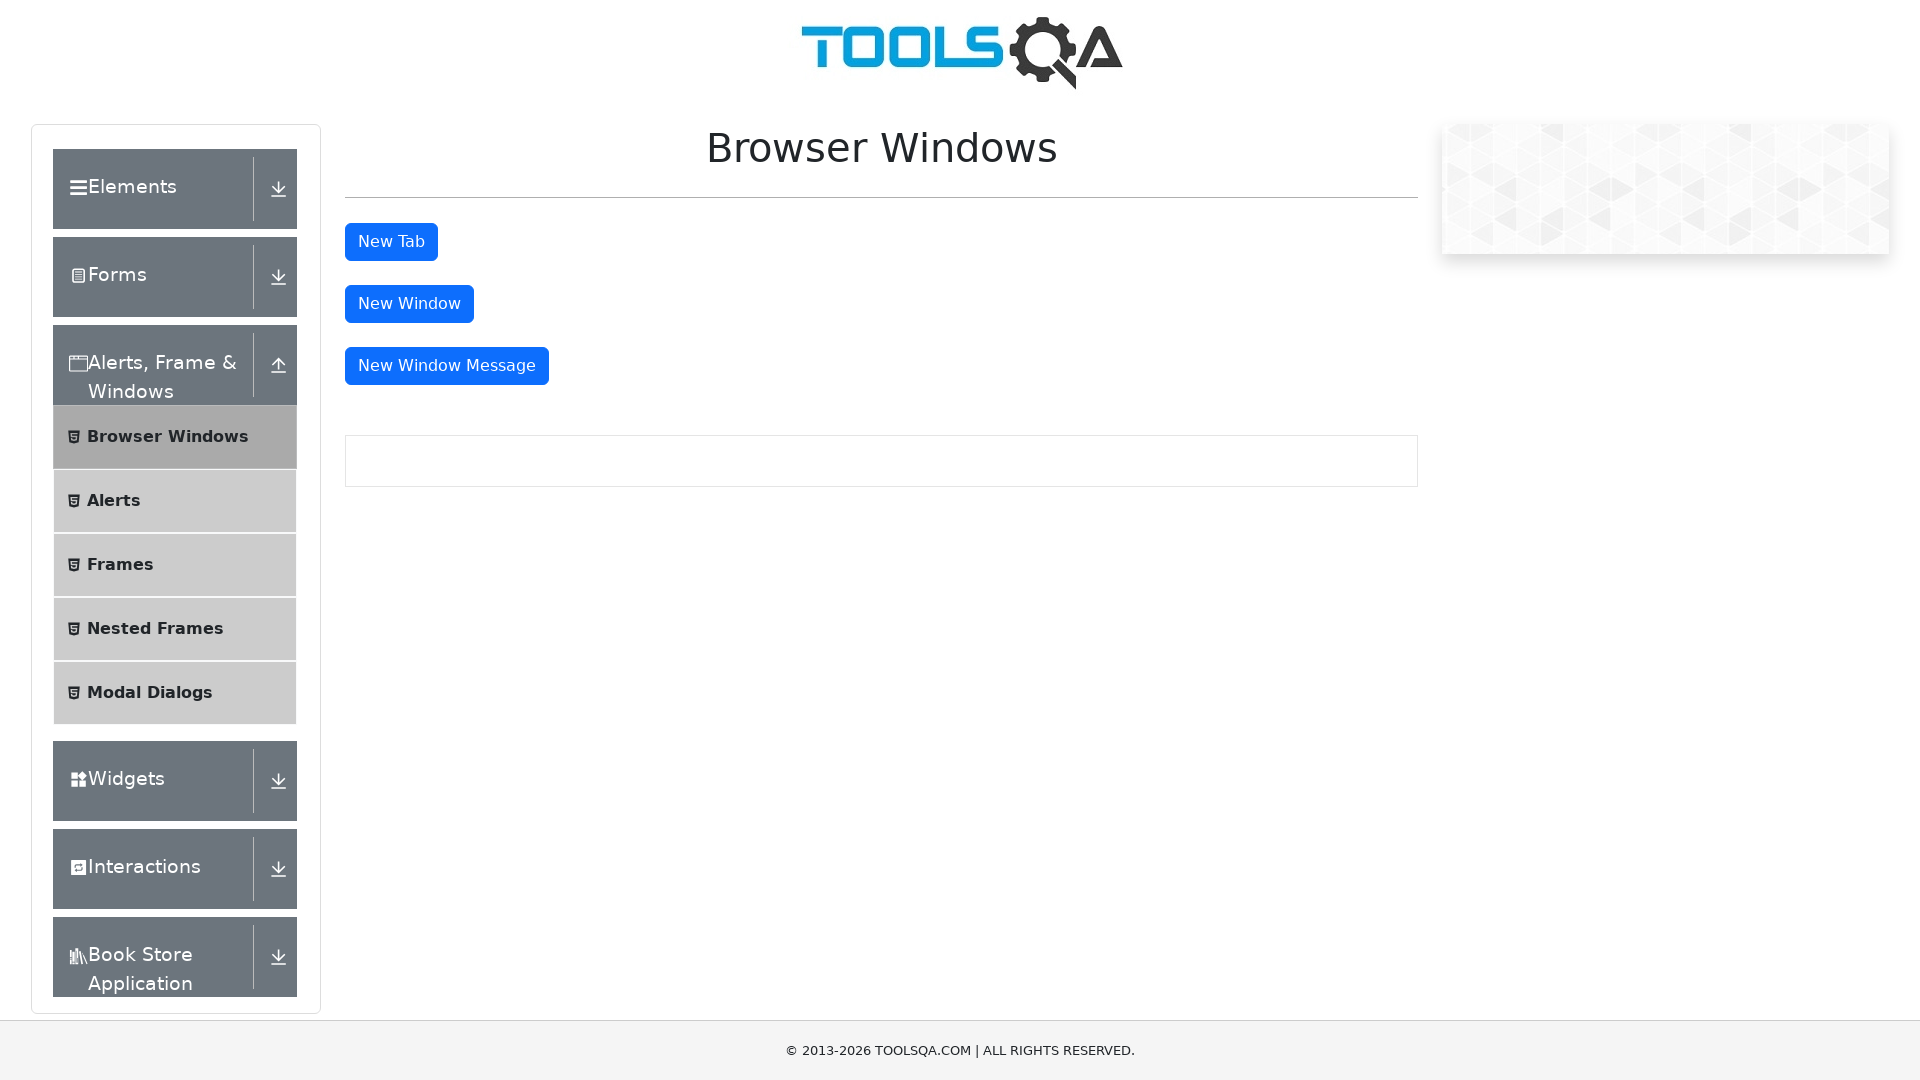

Verified URL after forward navigation is https://demoqa.com/browser-windows
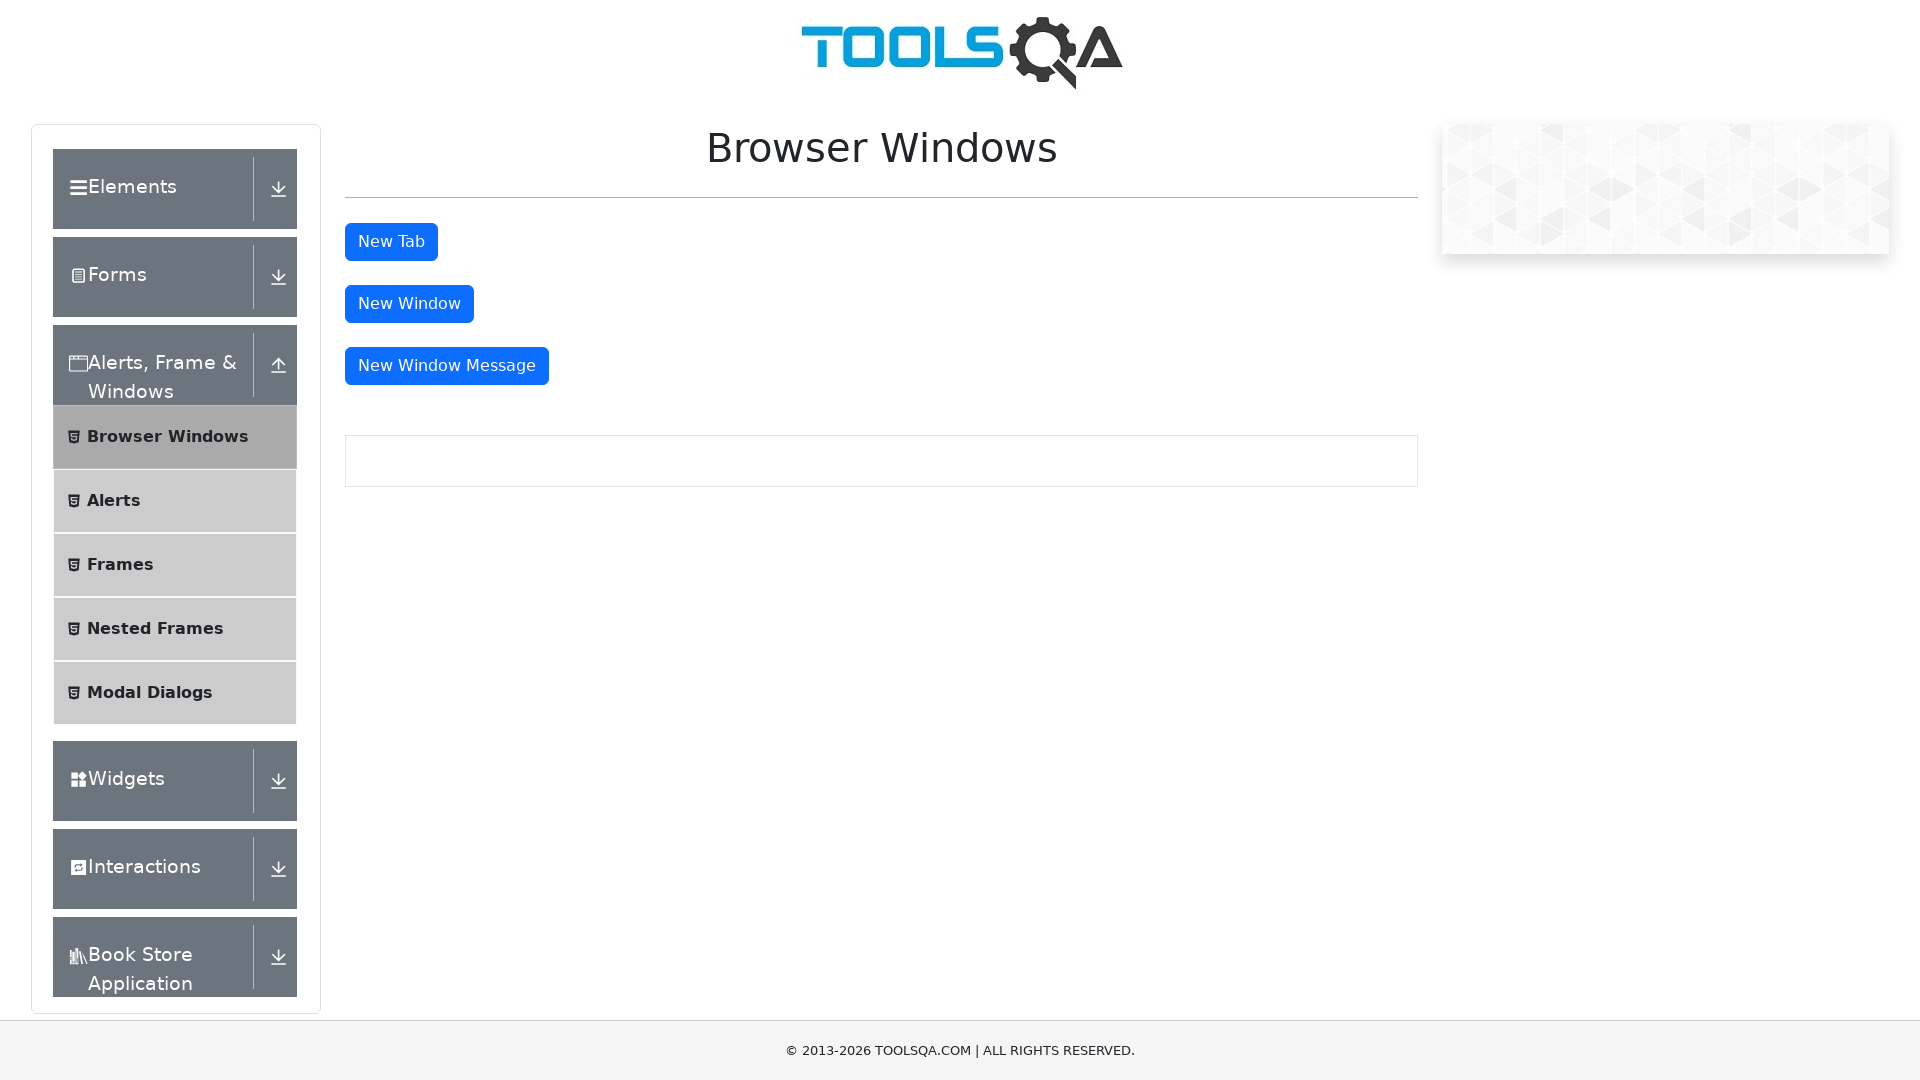

Reloaded the page using reload()
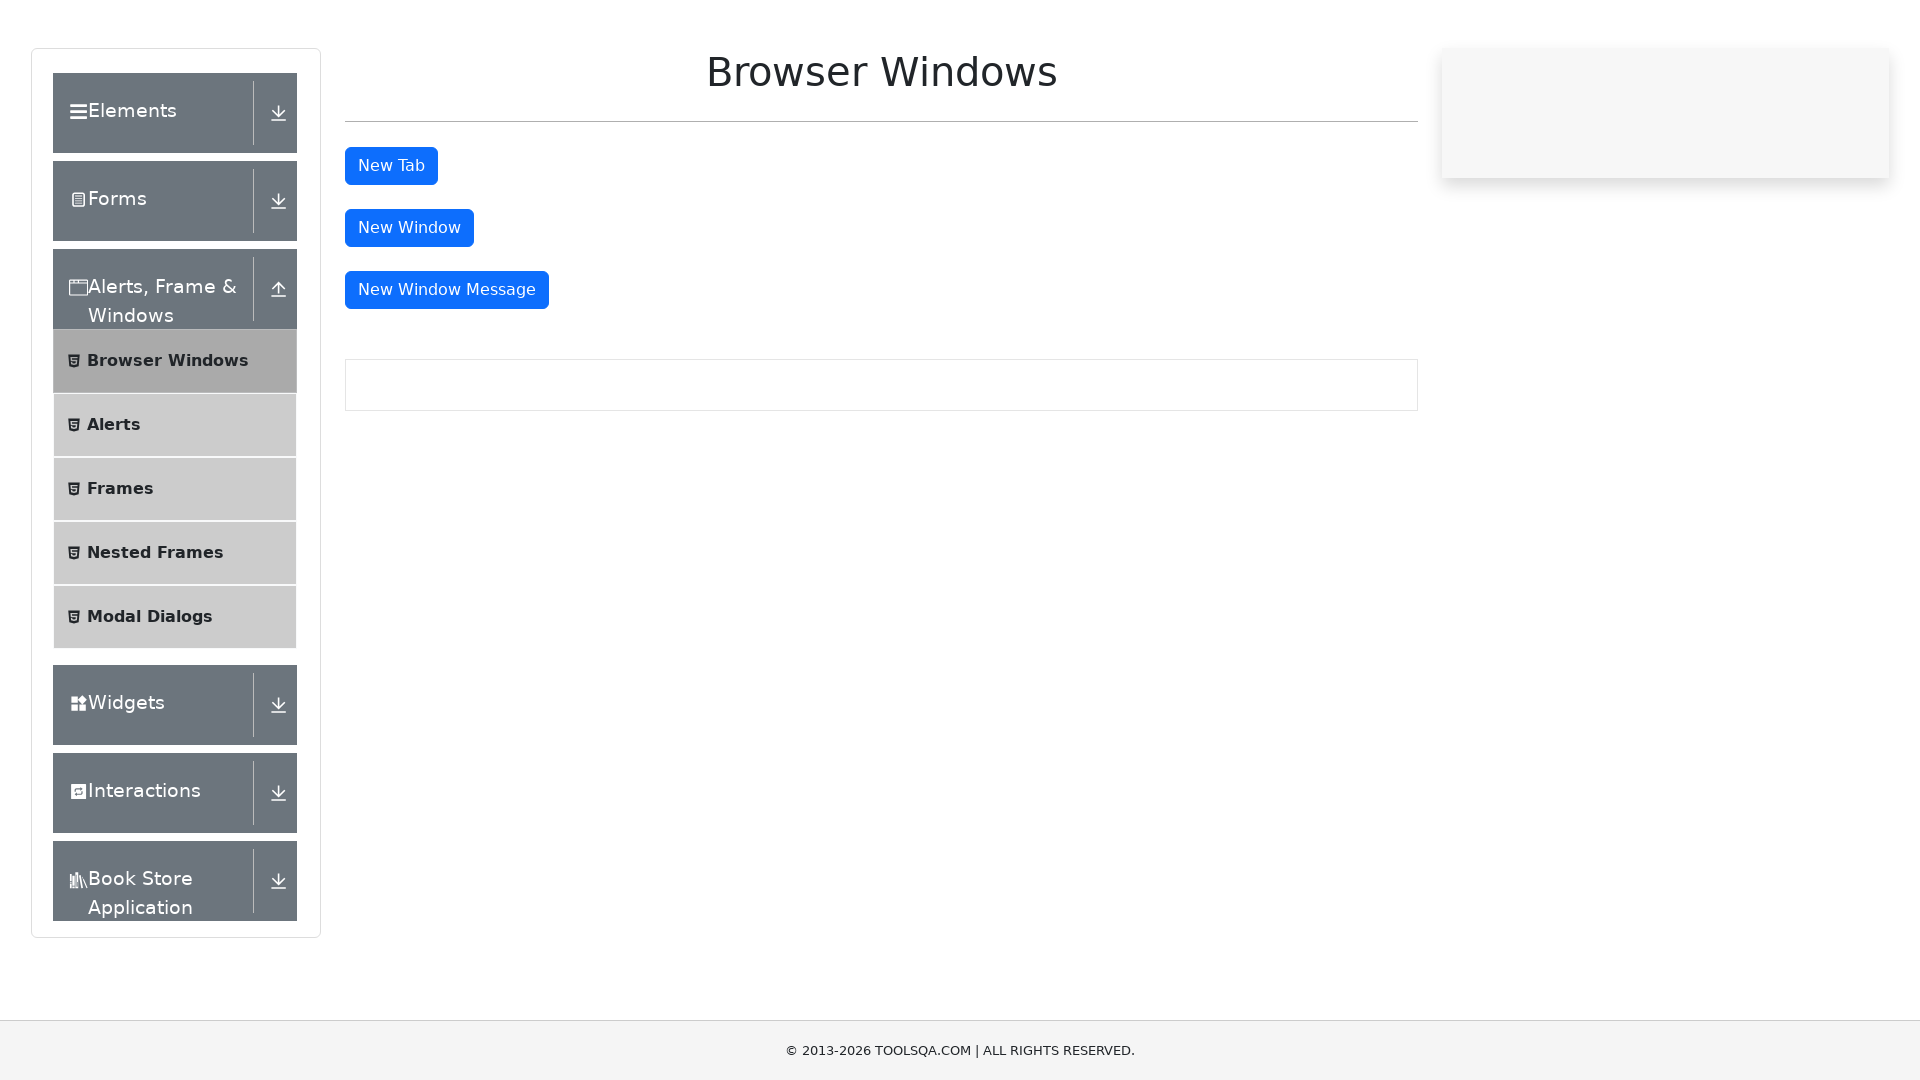

Page load state completed after reload
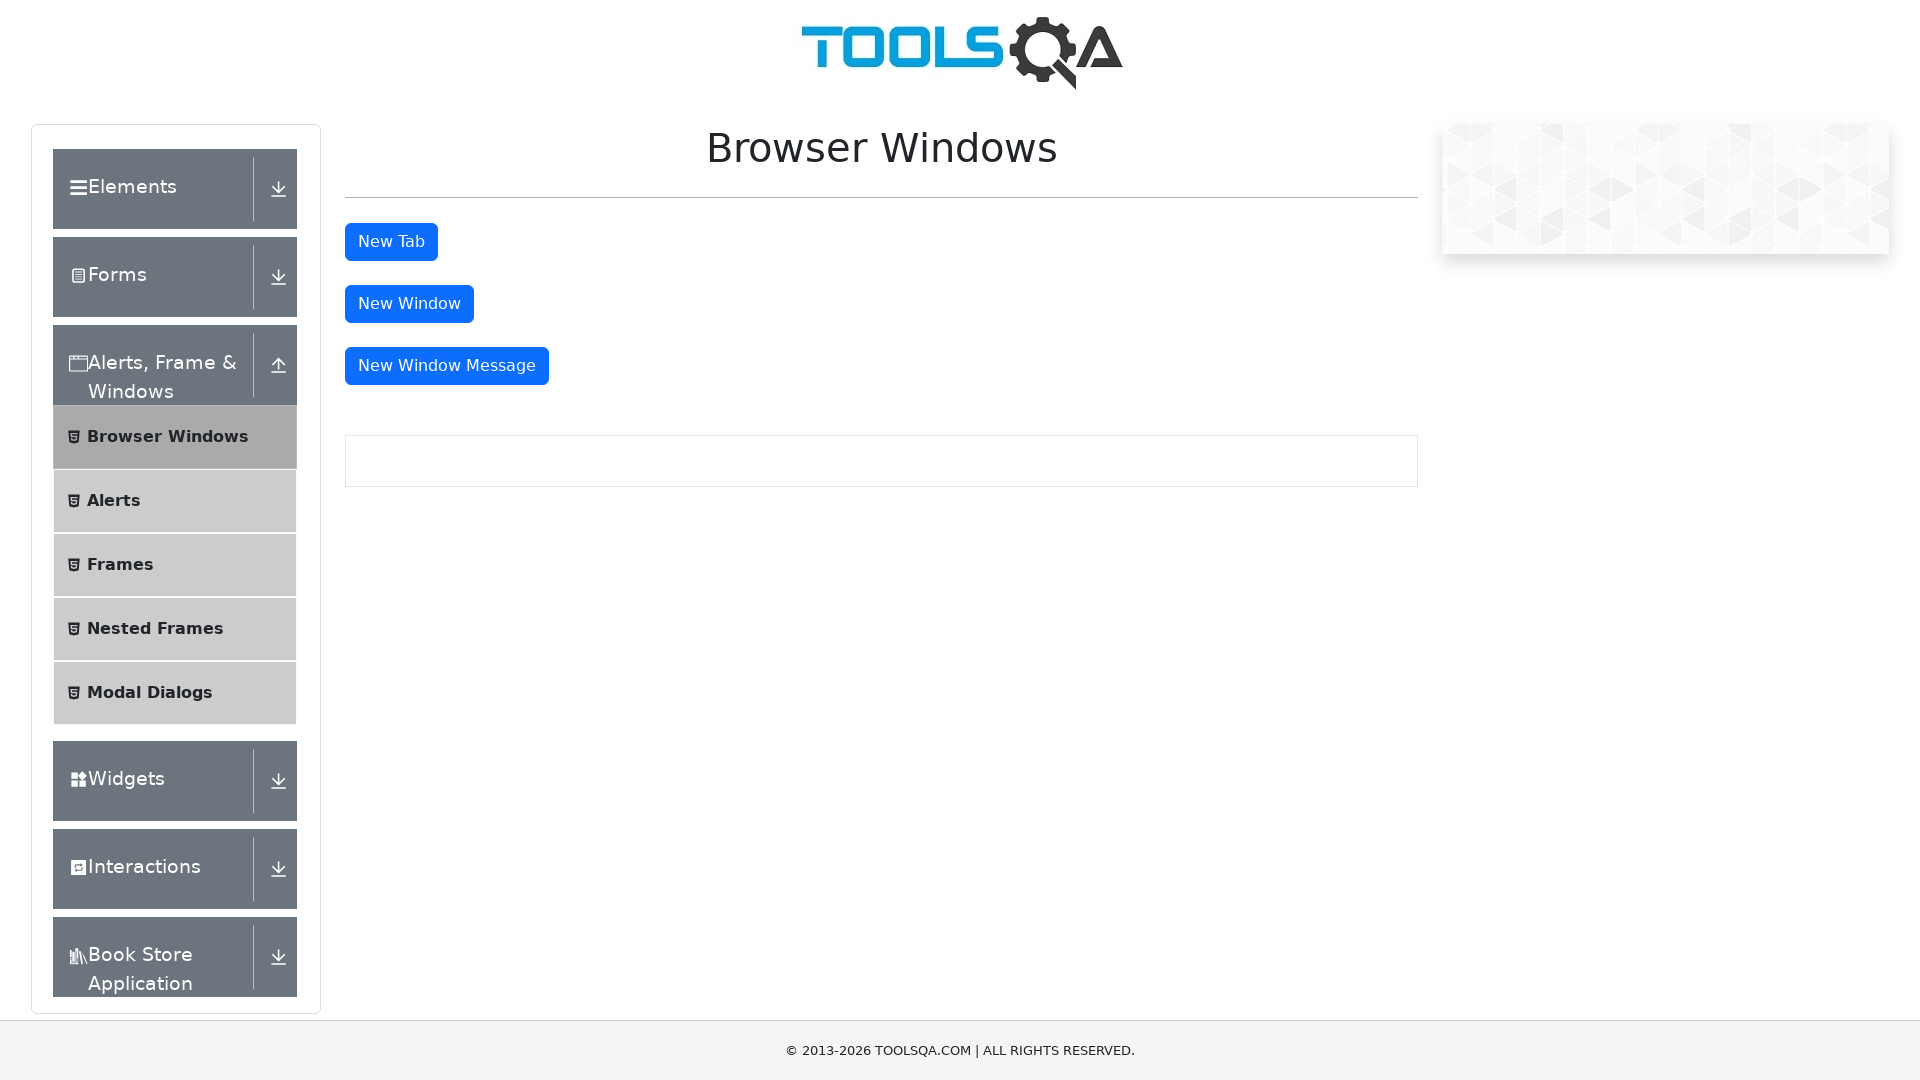

Verified URL after refresh is https://demoqa.com/browser-windows
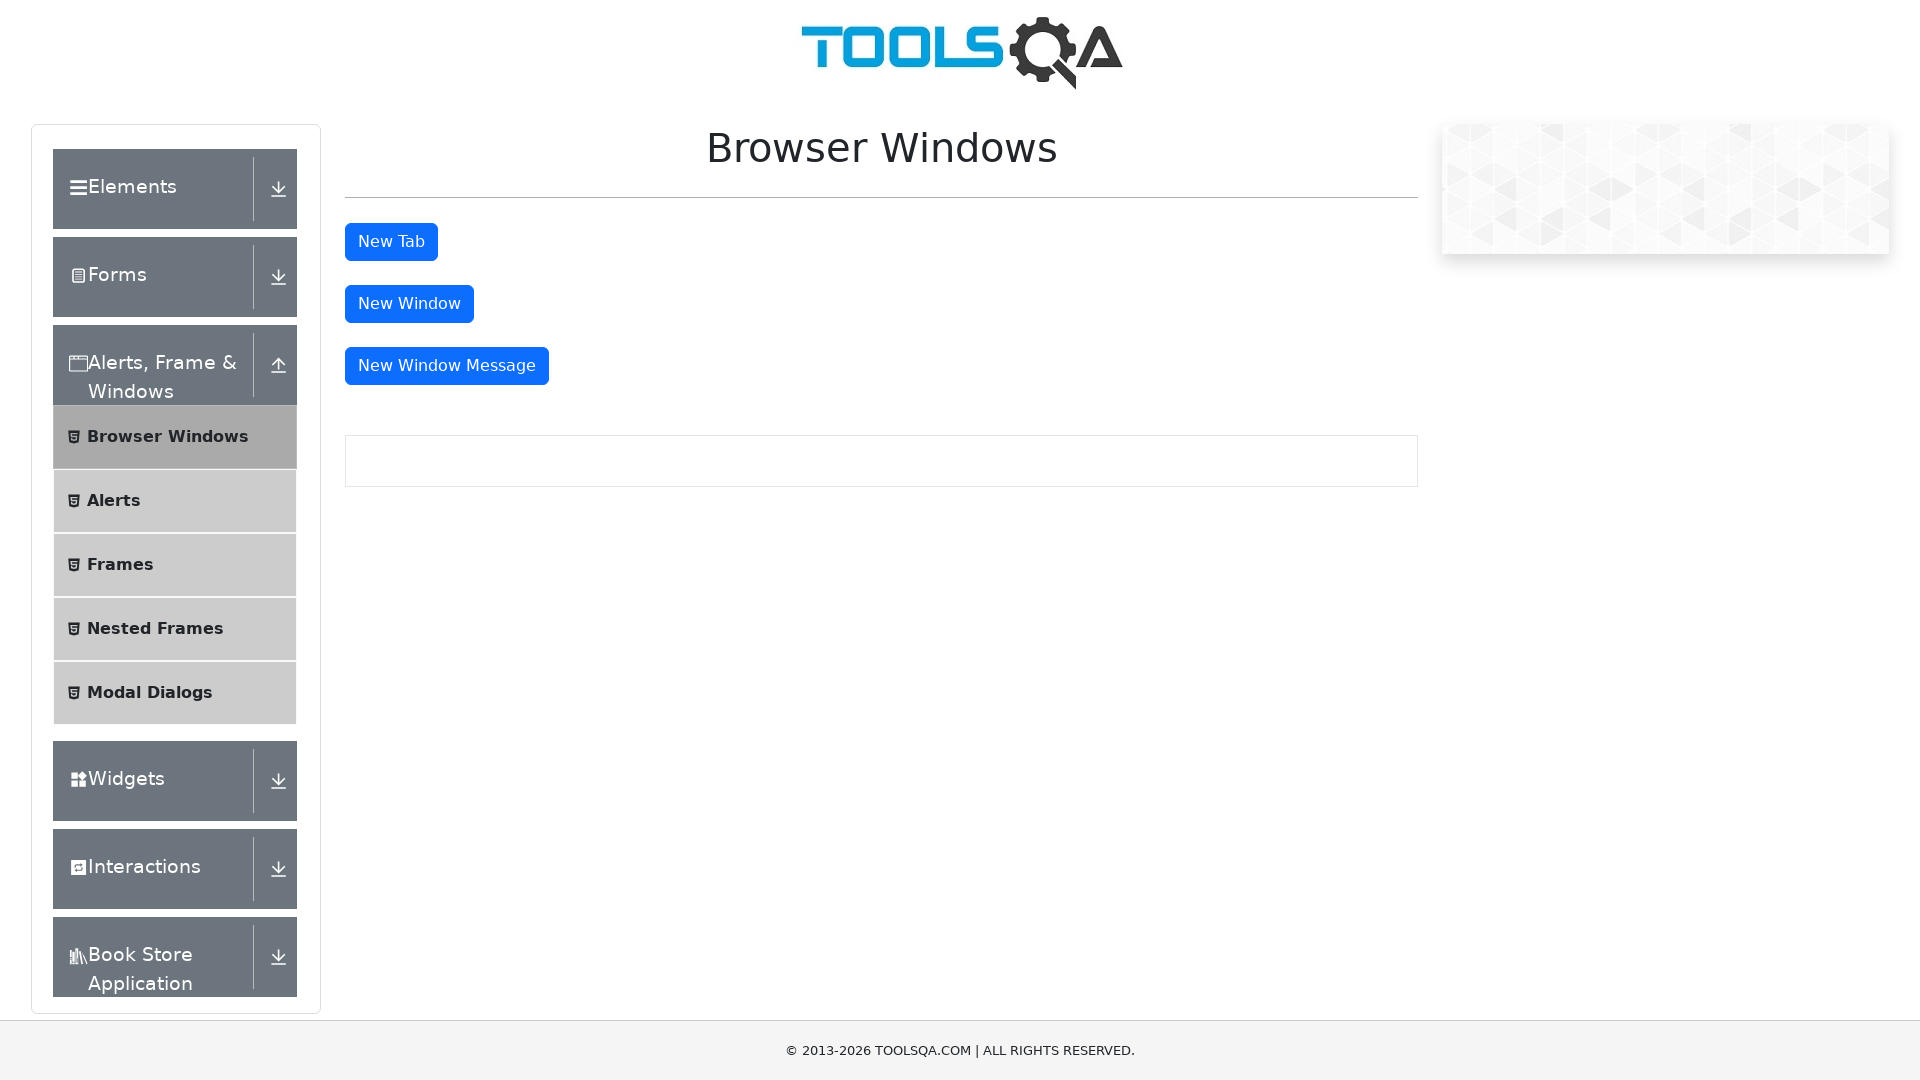

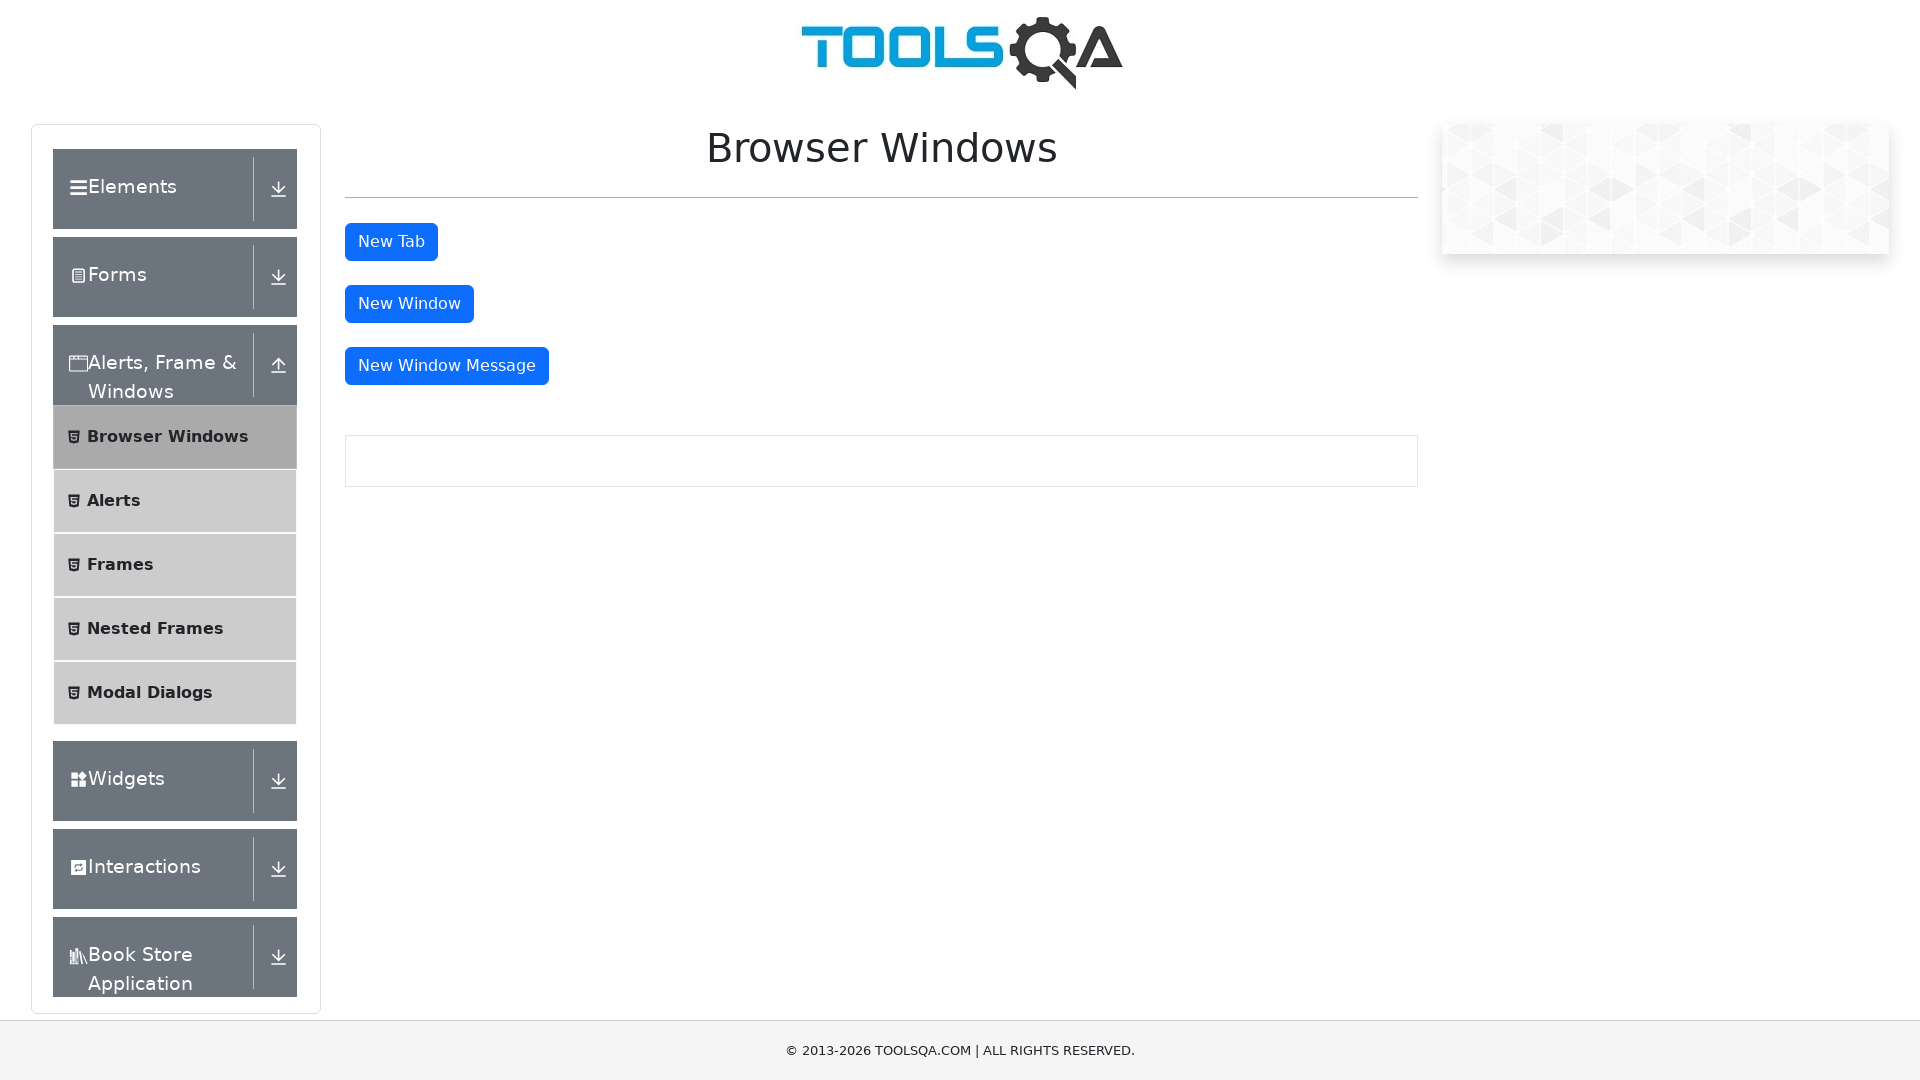